Tests small modal dialog functionality by opening and closing it

Starting URL: https://demoqa.com/modal-dialogs

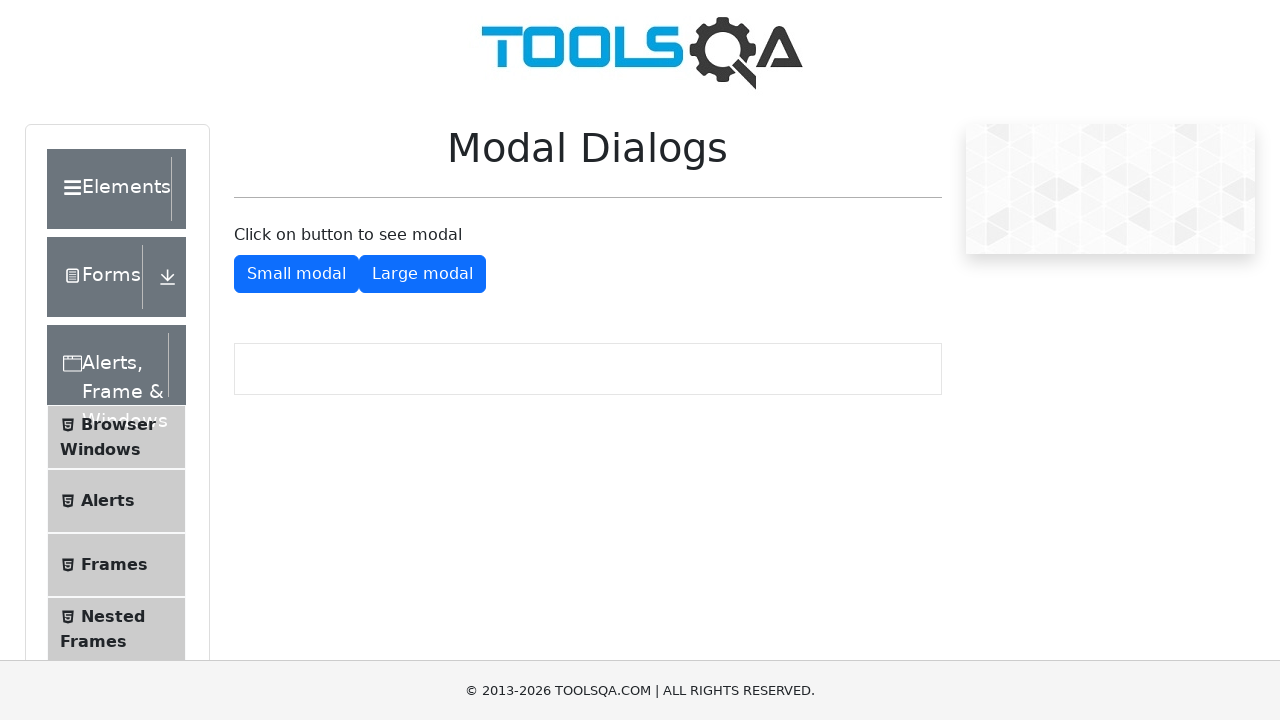

Clicked button to open small modal dialog at (296, 274) on #showSmallModal
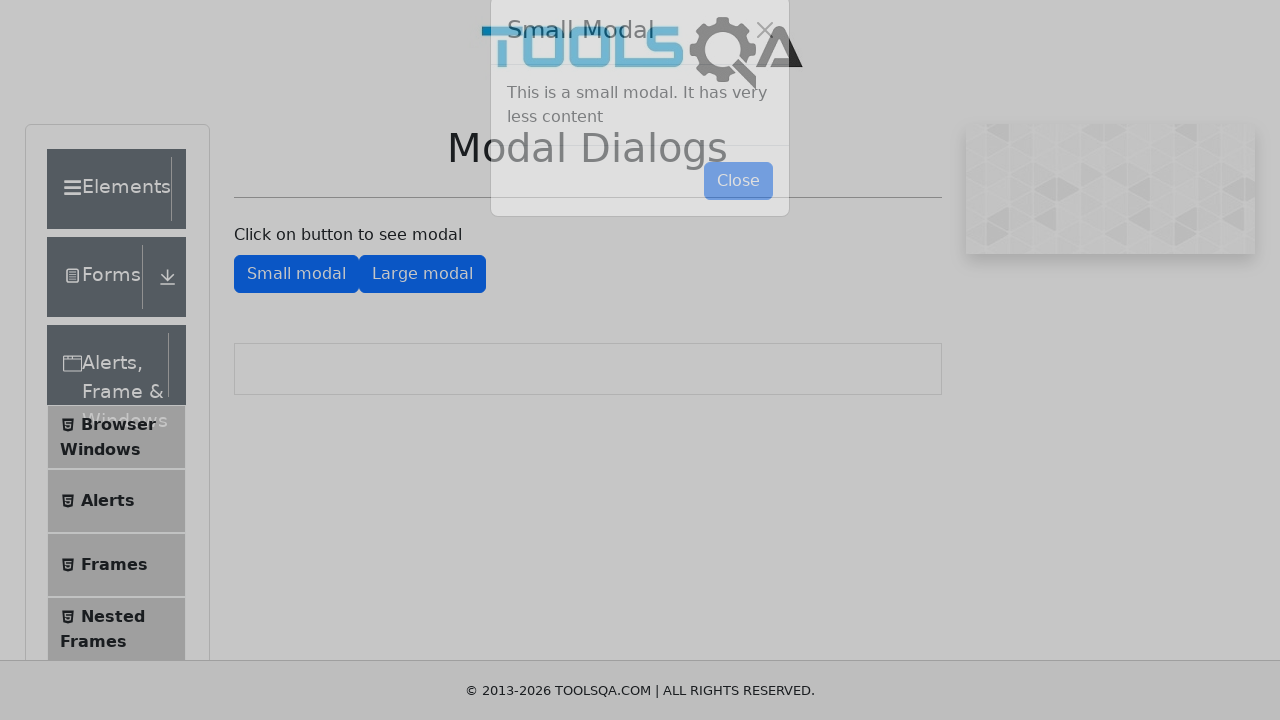

Small modal dialog became visible
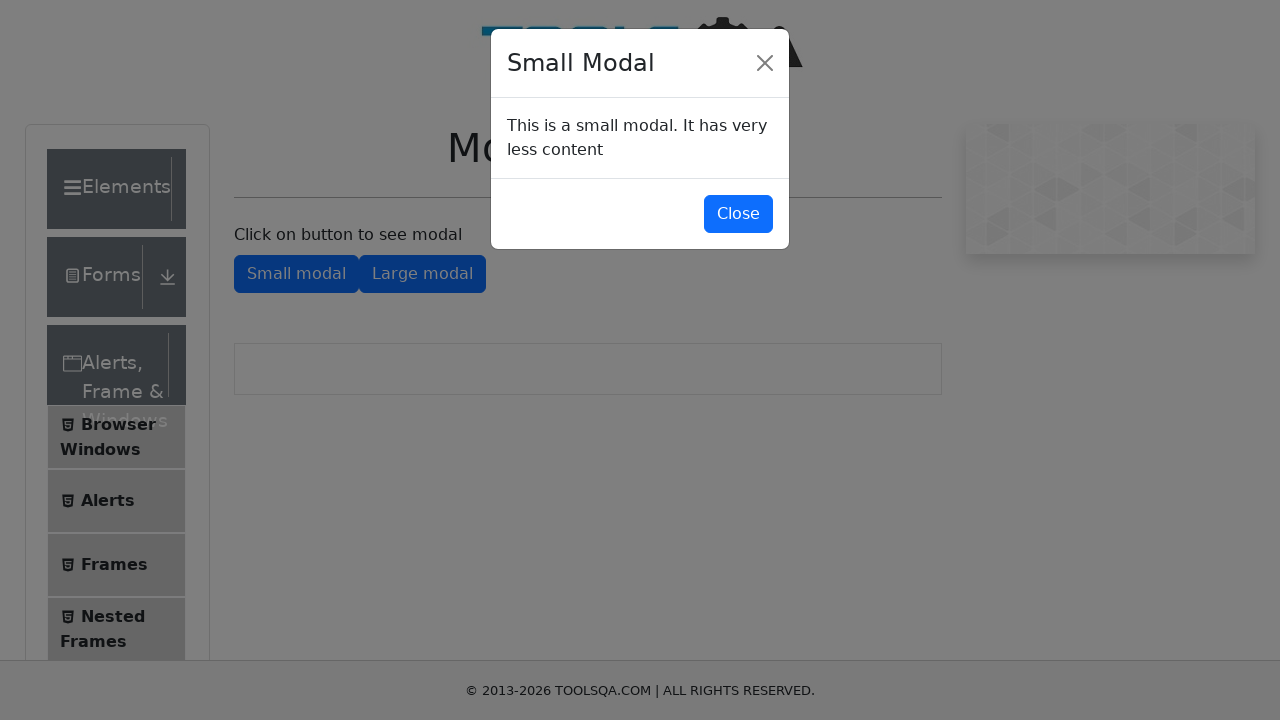

Clicked button to close small modal dialog at (738, 214) on #closeSmallModal
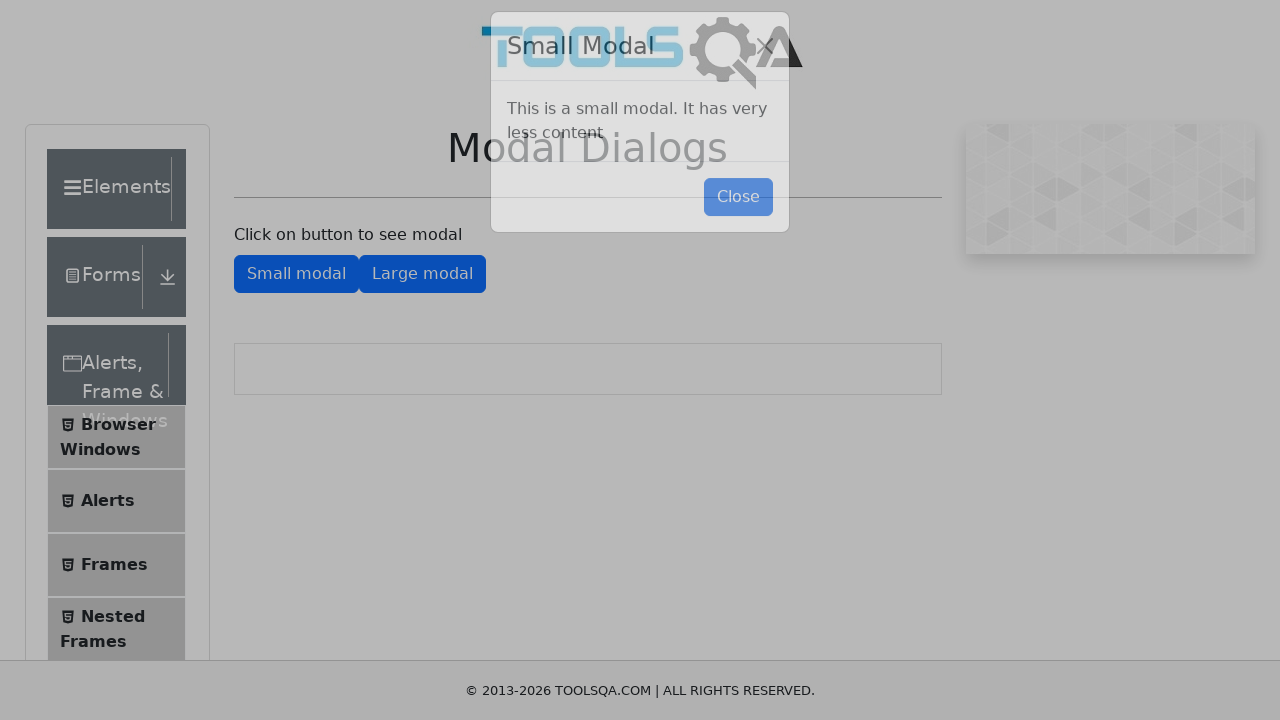

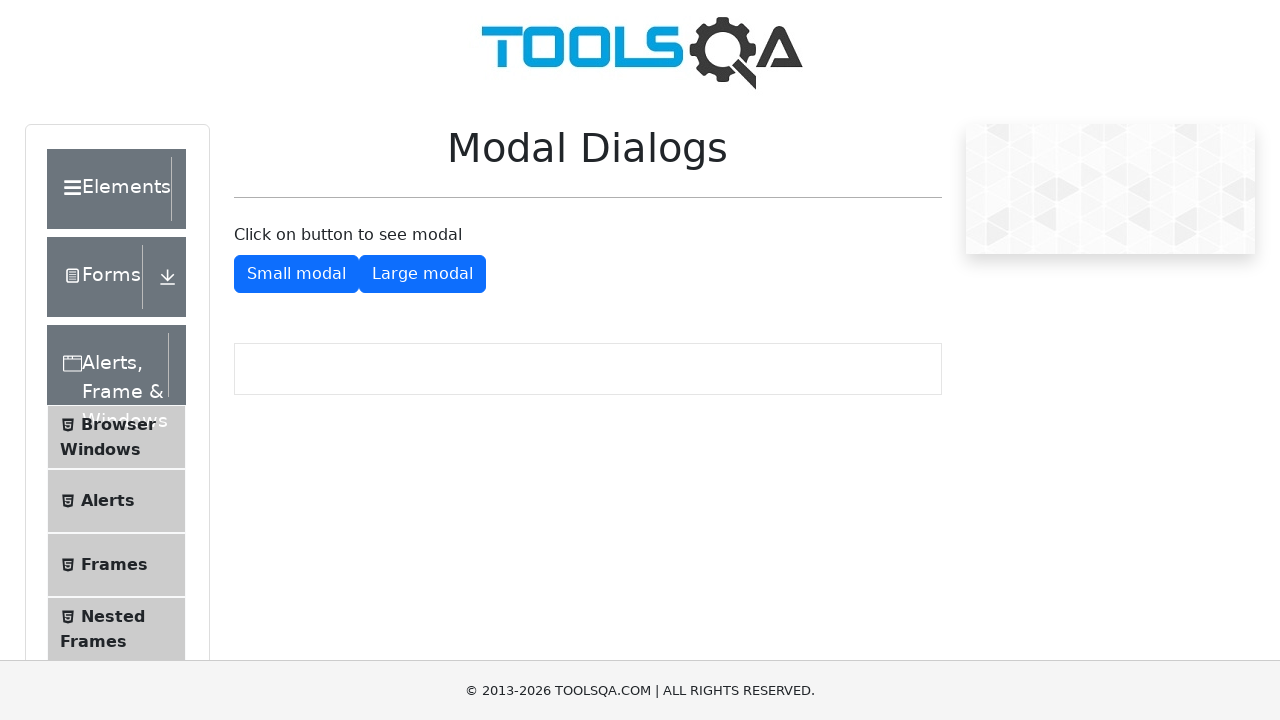